Clicks on the cart icon to open the cart

Starting URL: https://rahulshettyacademy.com/seleniumPractise/#/

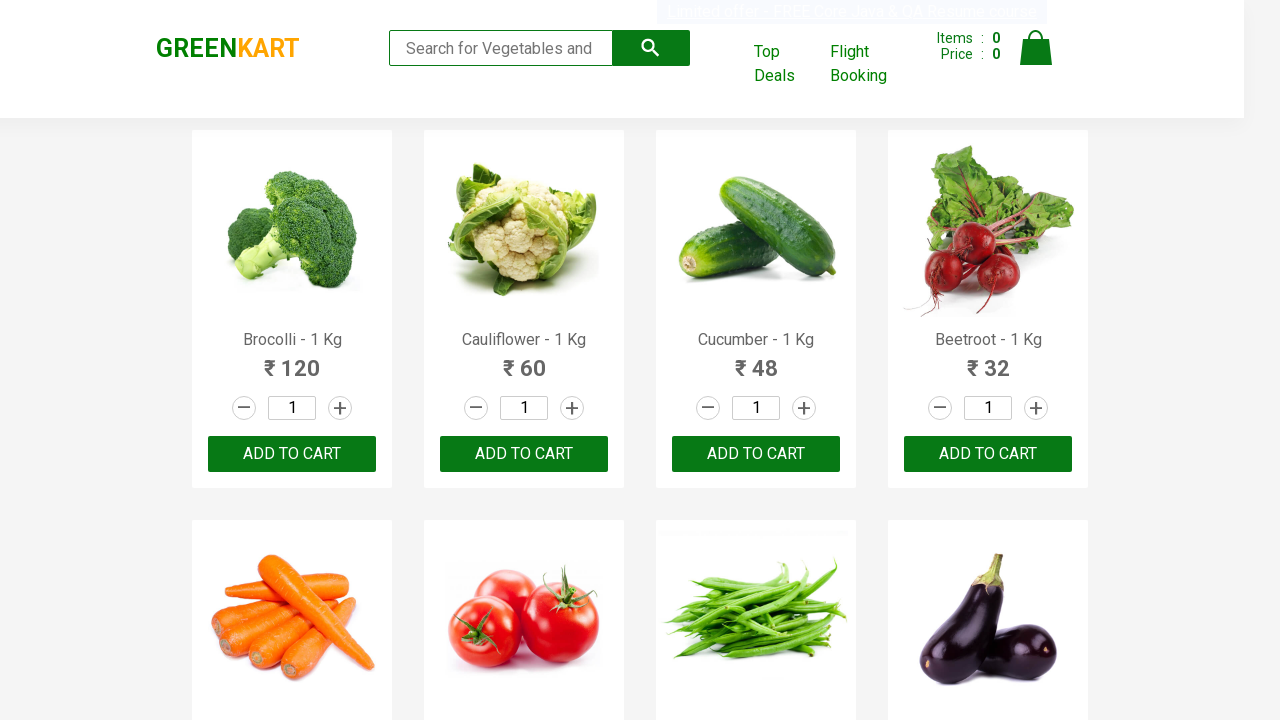

Clicked on the cart icon to open the cart at (1036, 59) on .cart-icon
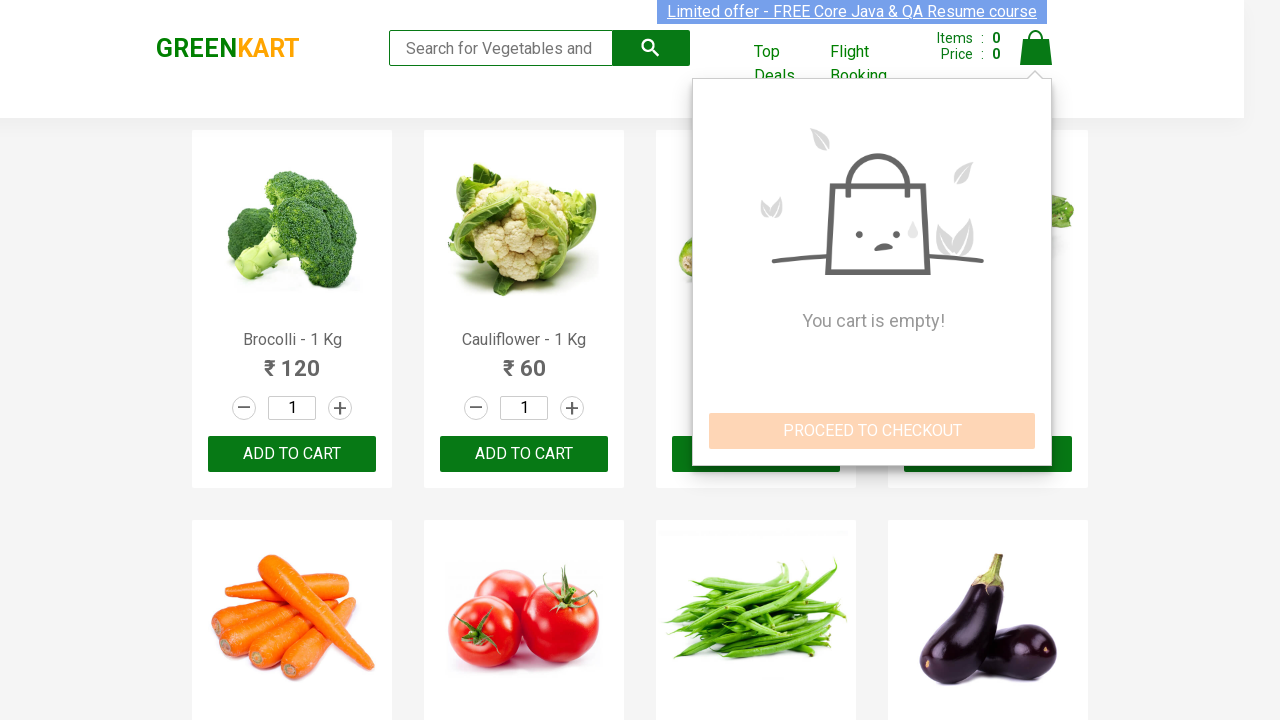

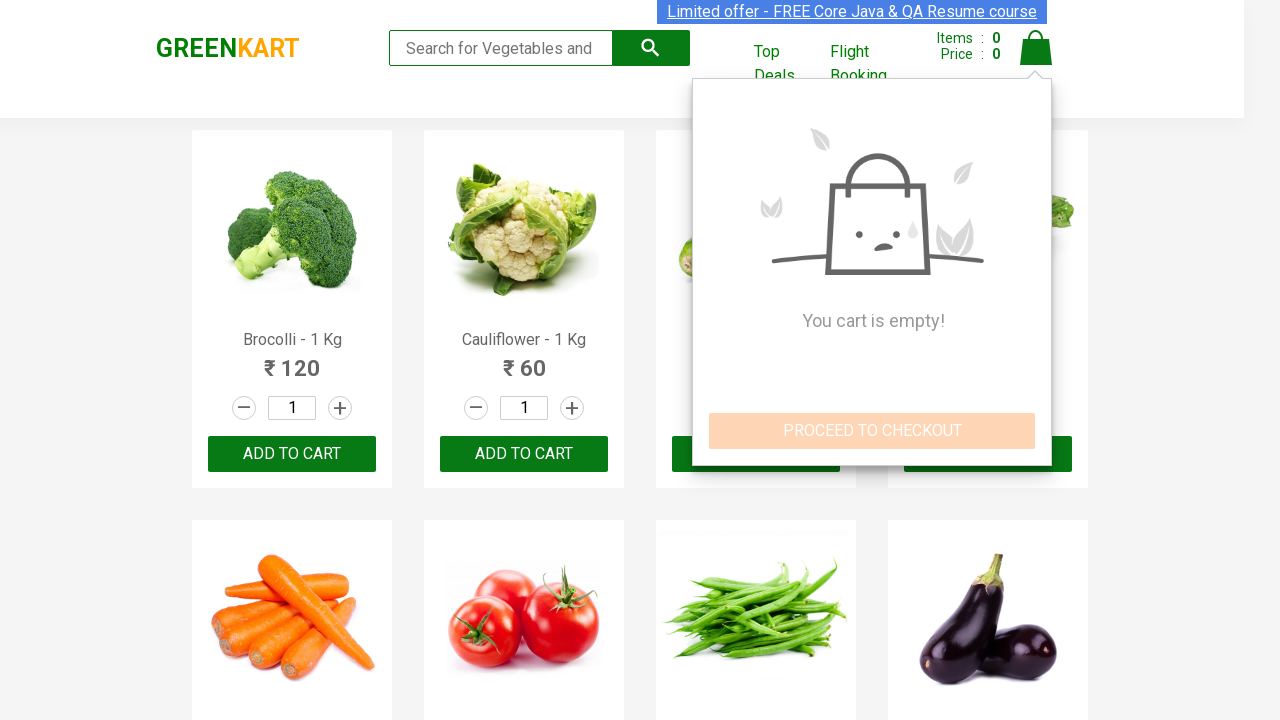